Tests a web form by clicking on a text input, entering text, and submitting the form to verify the success message

Starting URL: https://www.selenium.dev/selenium/web/web-form.html

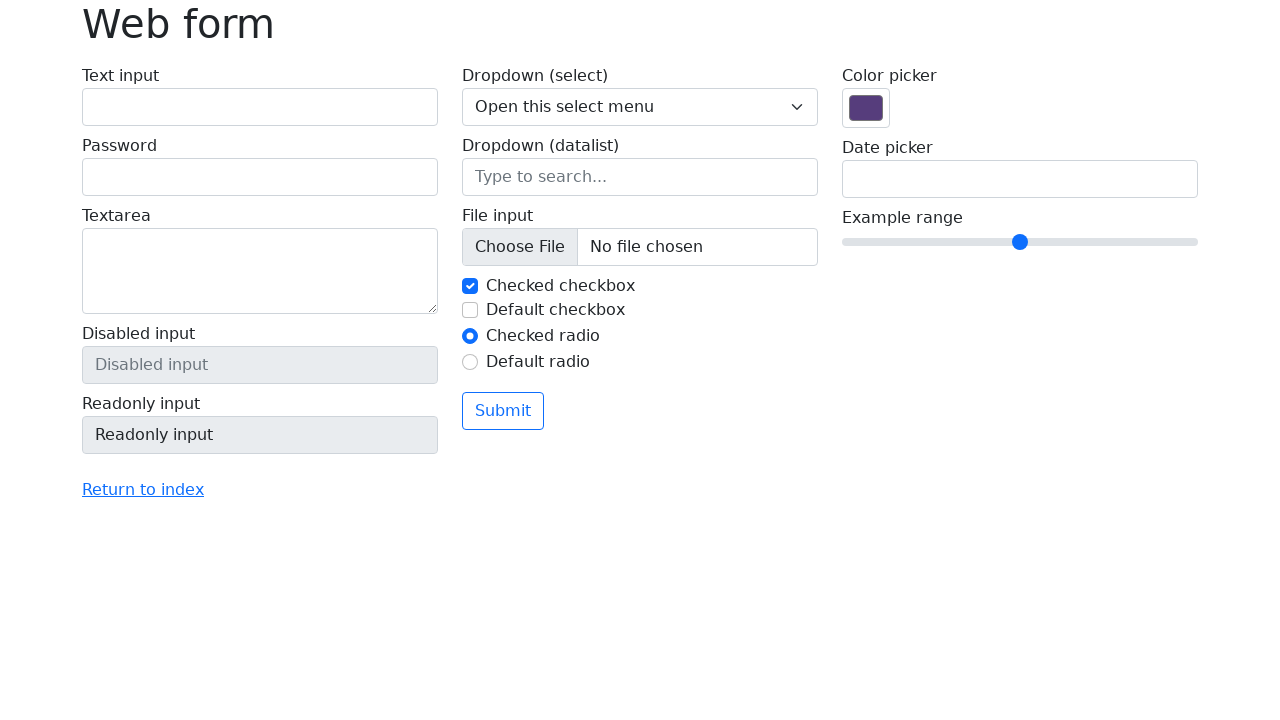

Clicked on text input field at (260, 107) on #my-text-id
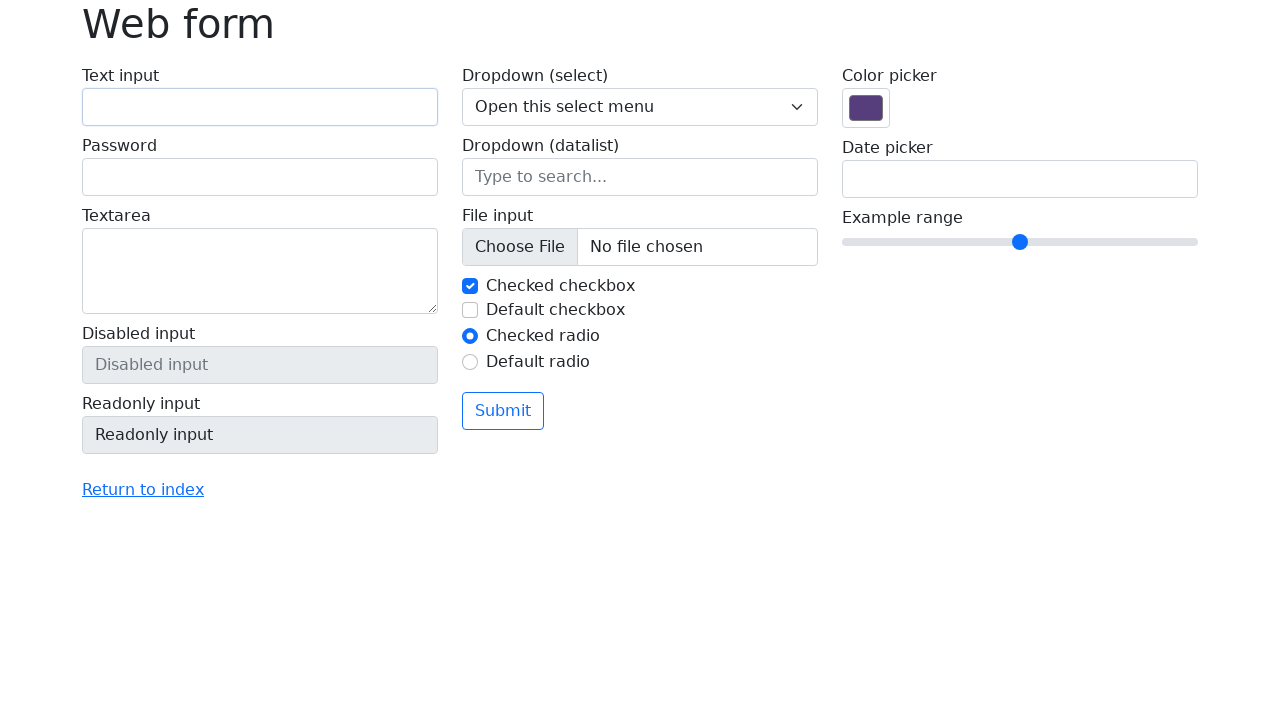

Filled text input field with 'Selenium' on #my-text-id
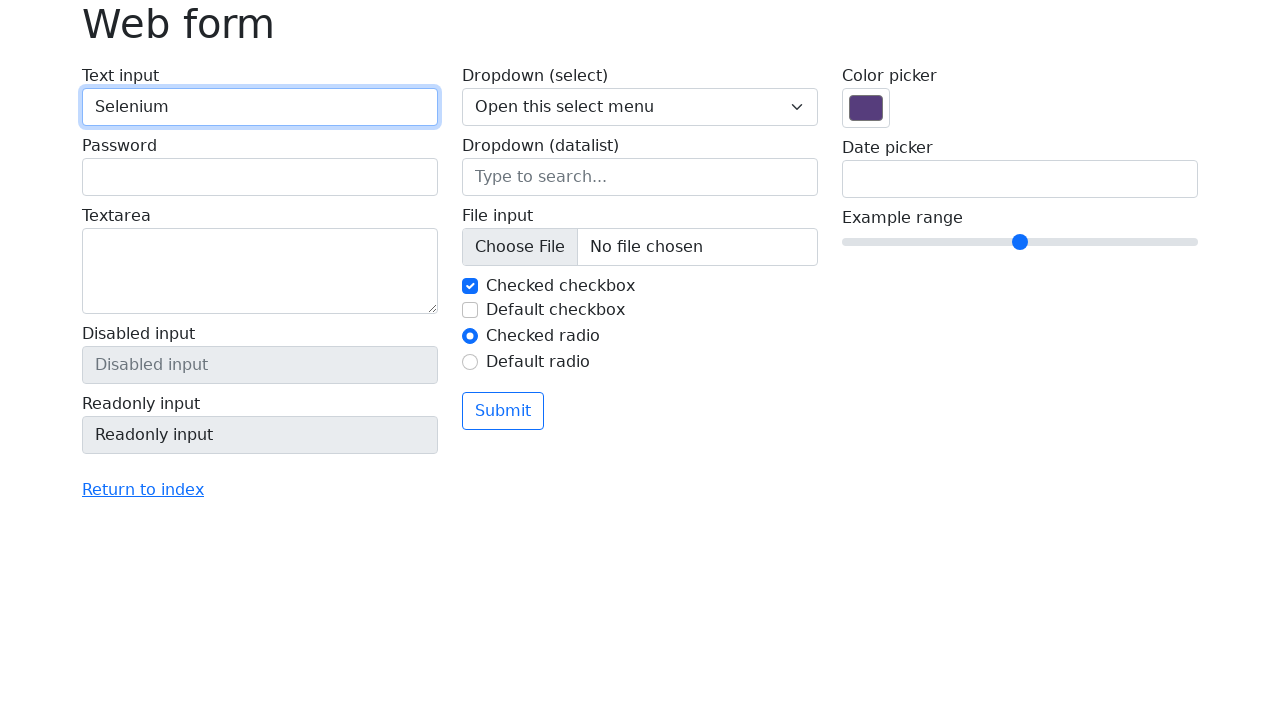

Clicked submit button to submit the form at (503, 411) on button[type='submit']
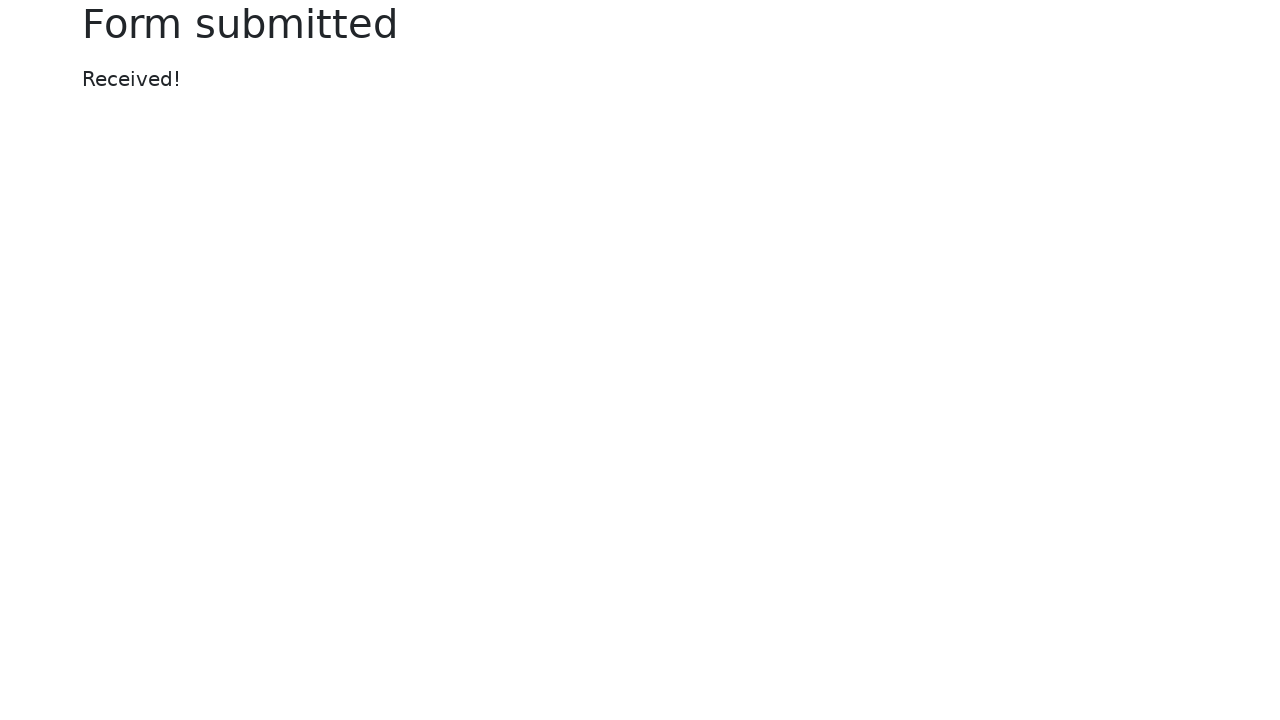

Success message appeared, form submission confirmed
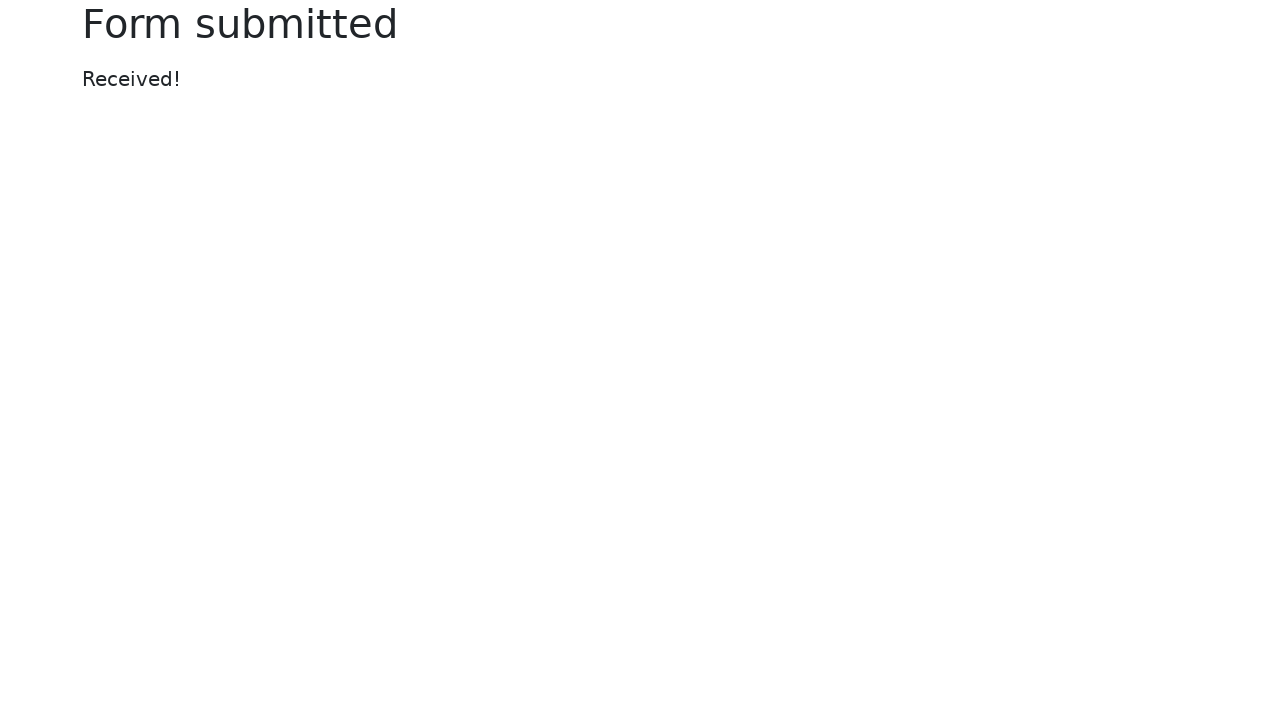

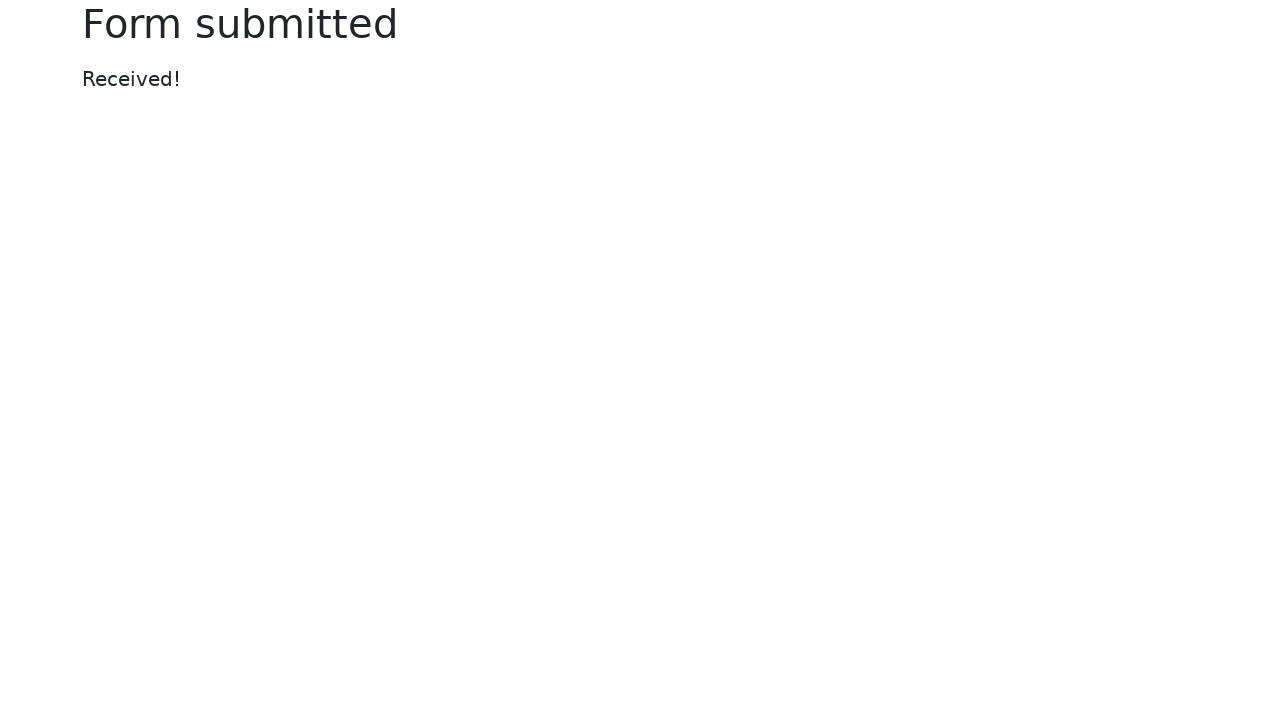